Navigates to SpiceJet website and verifies the page loads by checking the title, then maximizes the browser window.

Starting URL: https://www.spicejet.com/

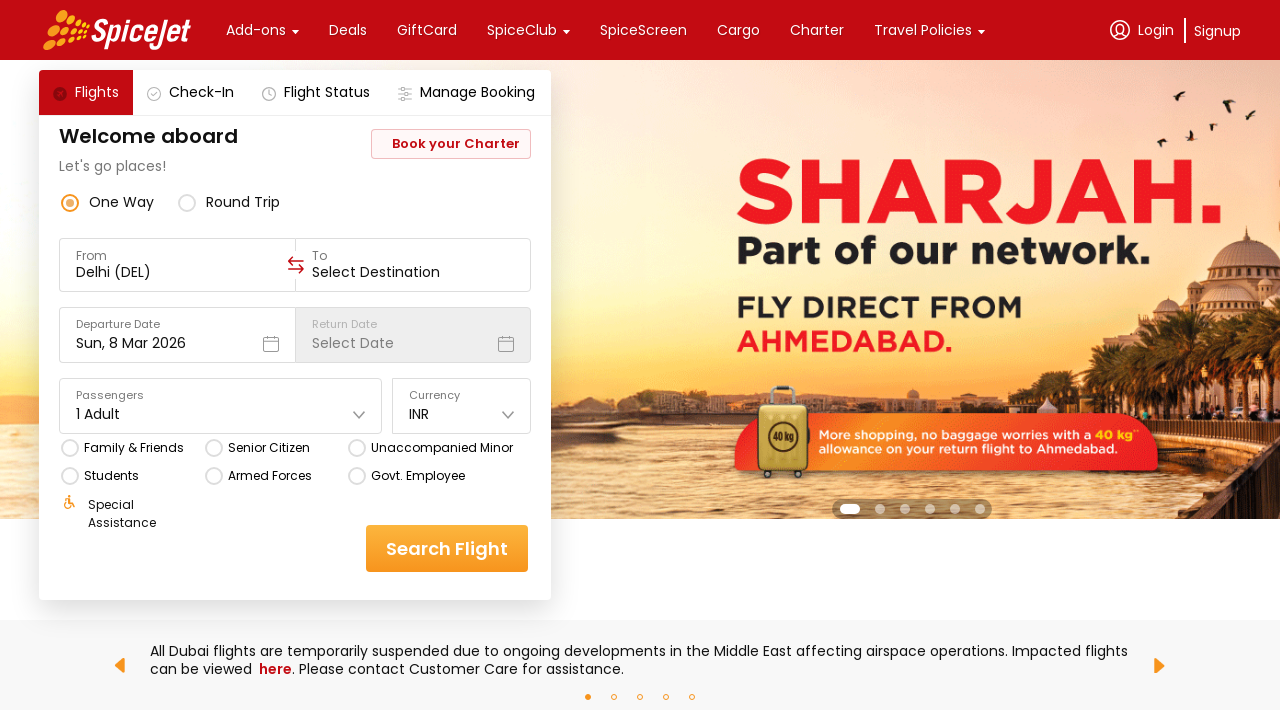

Waited for page to reach domcontentloaded state
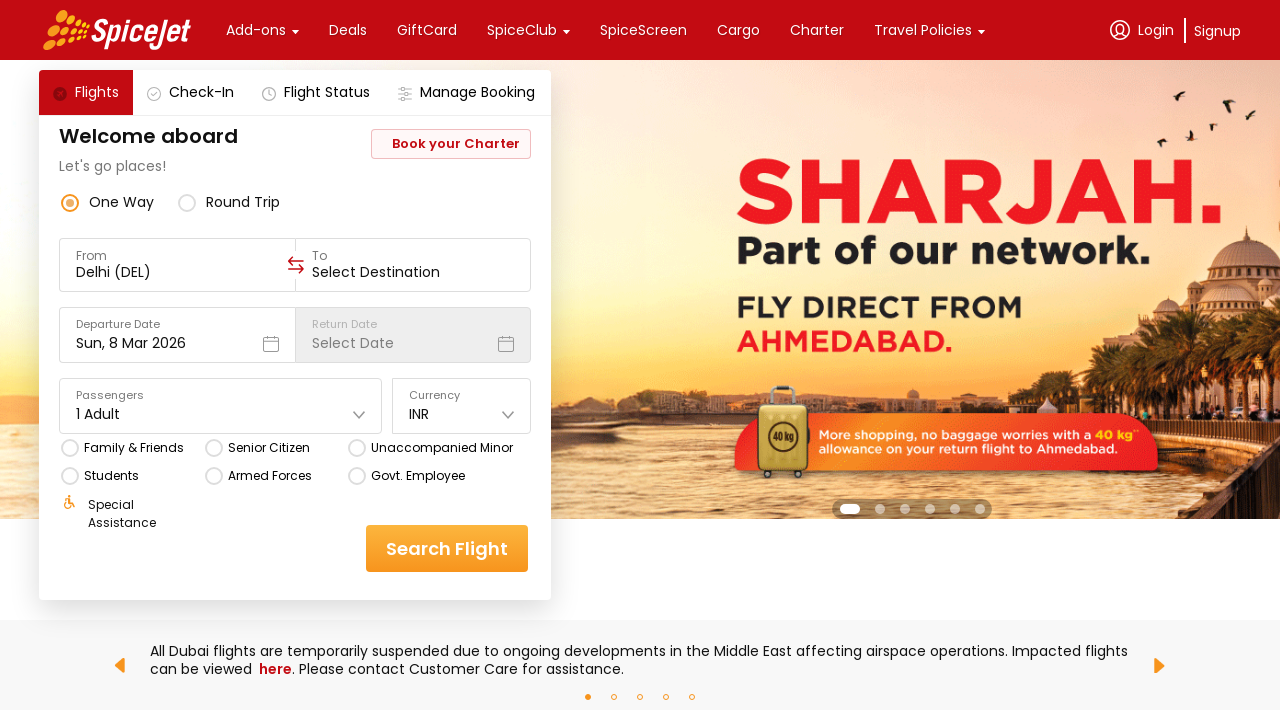

Retrieved and printed page title: SpiceJet - Flight Booking for Domestic and International, Cheap Air Tickets
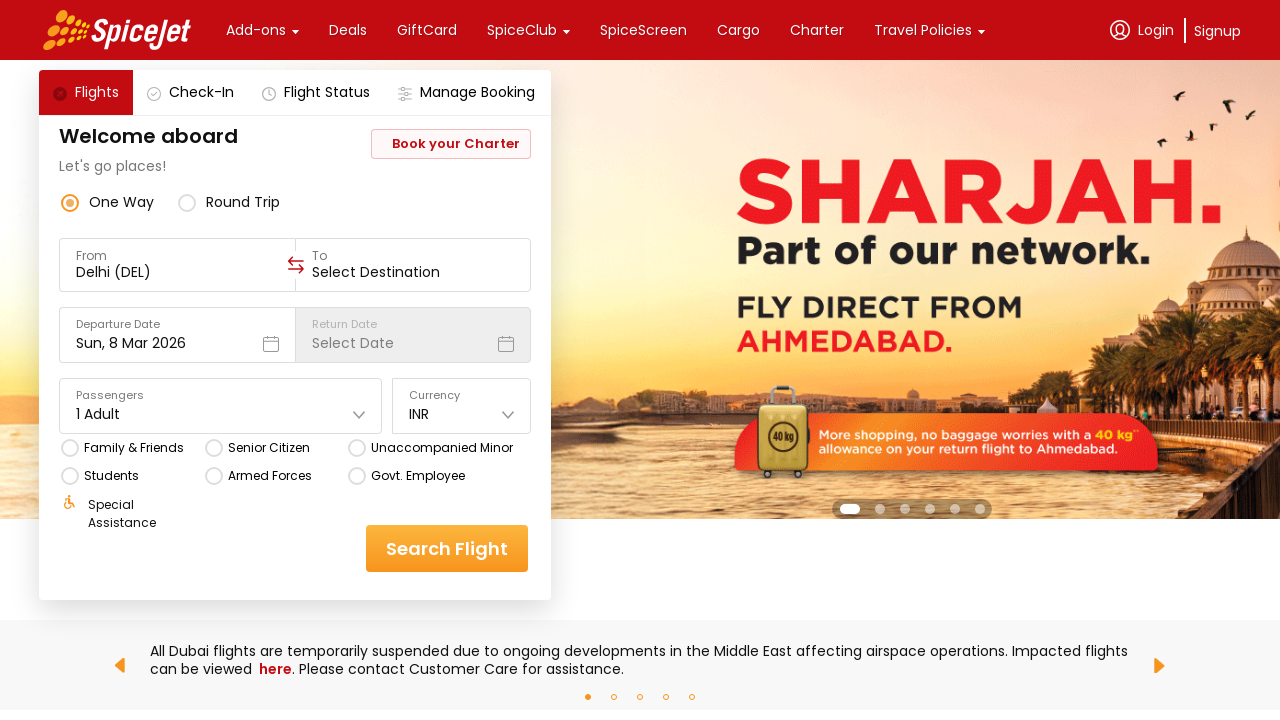

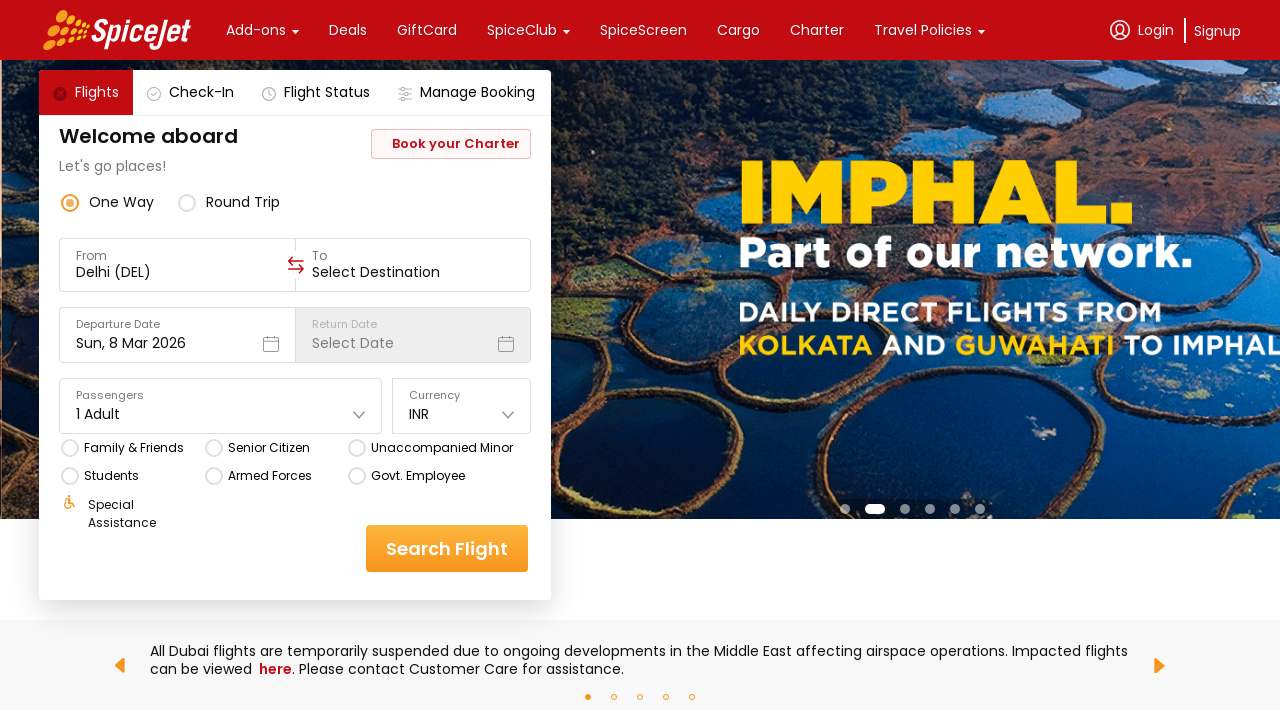